Validates that the card title h2 element contains "Jared Webber"

Starting URL: https://jaredwebber.dev

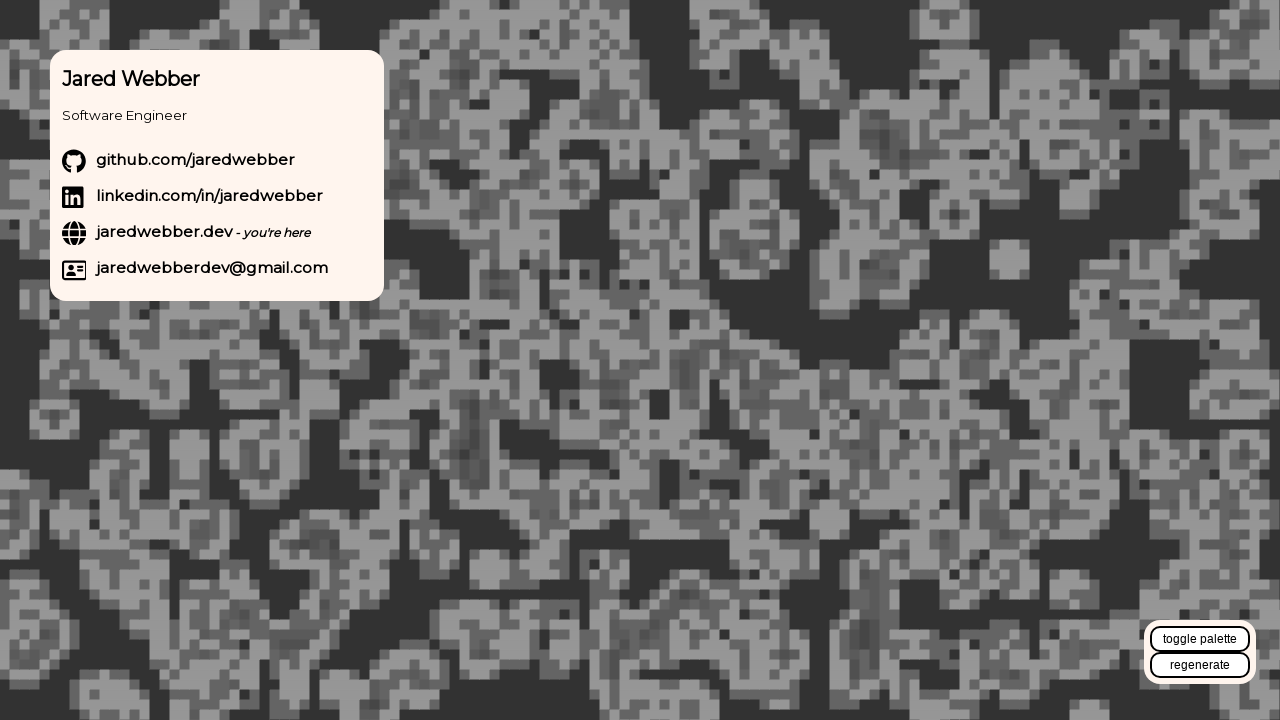

Located the first h2 element on the page
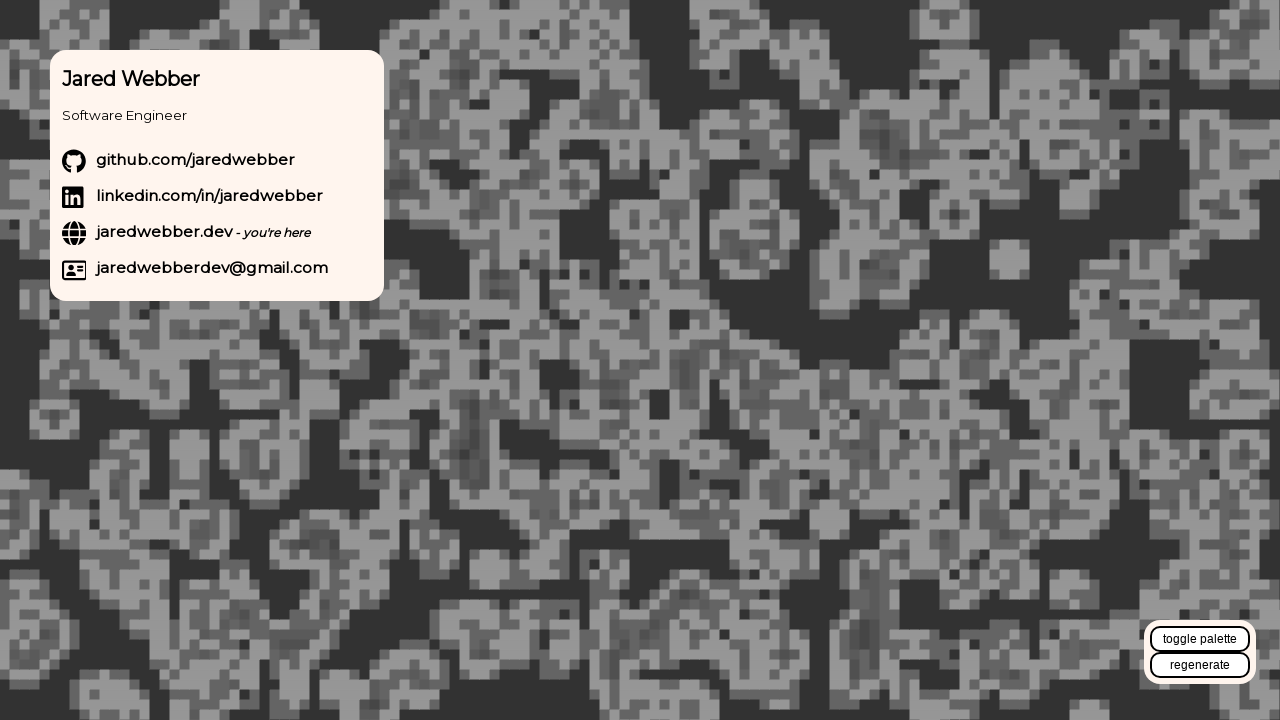

Validated that card title h2 element contains 'Jared Webber'
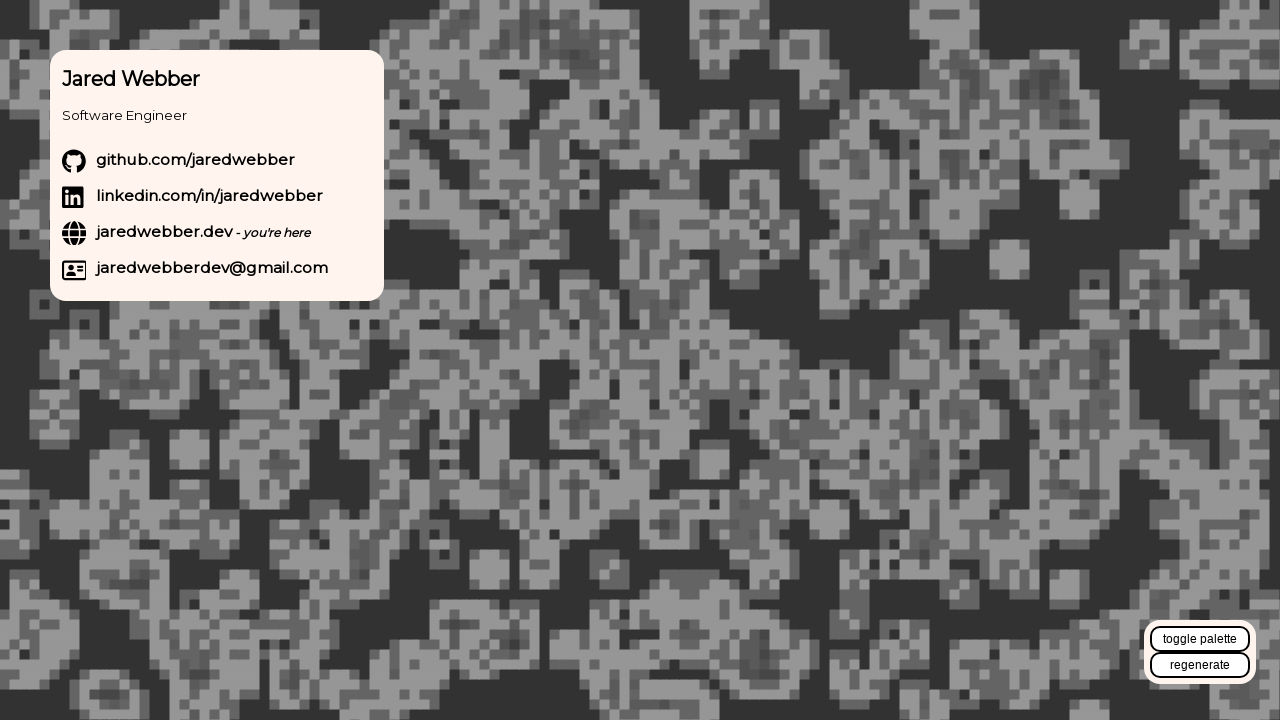

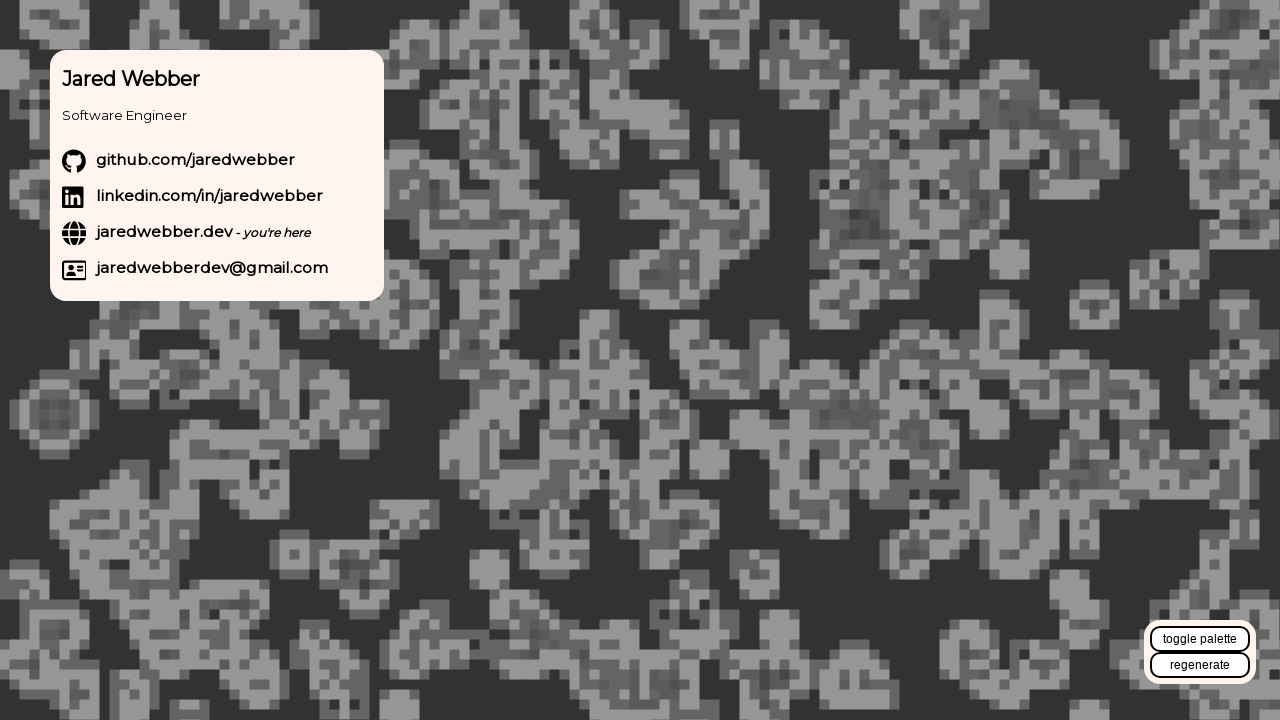